Tests dropdown handling functionality by iterating through all options in a select dropdown and selecting each one by index, demonstrating various dropdown selection methods.

Starting URL: https://www.syntaxprojects.com/basic-select-dropdown-demo.php

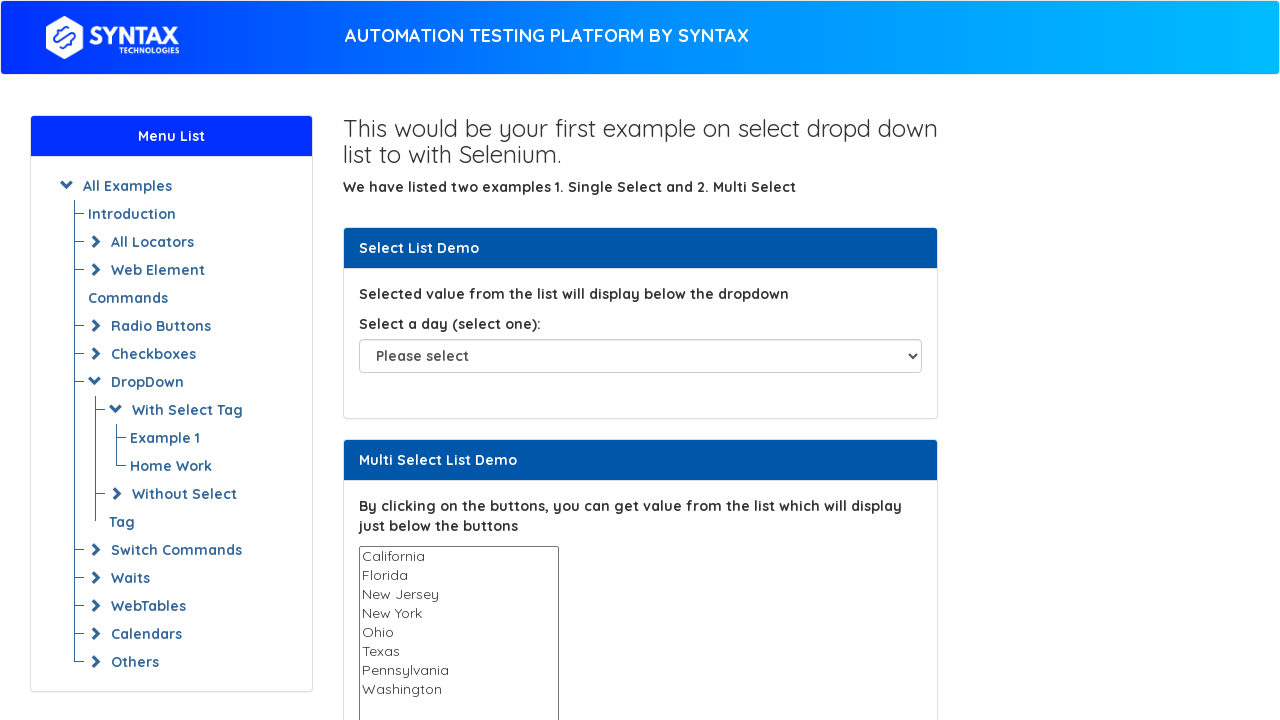

Located dropdown element with id 'select-demo'
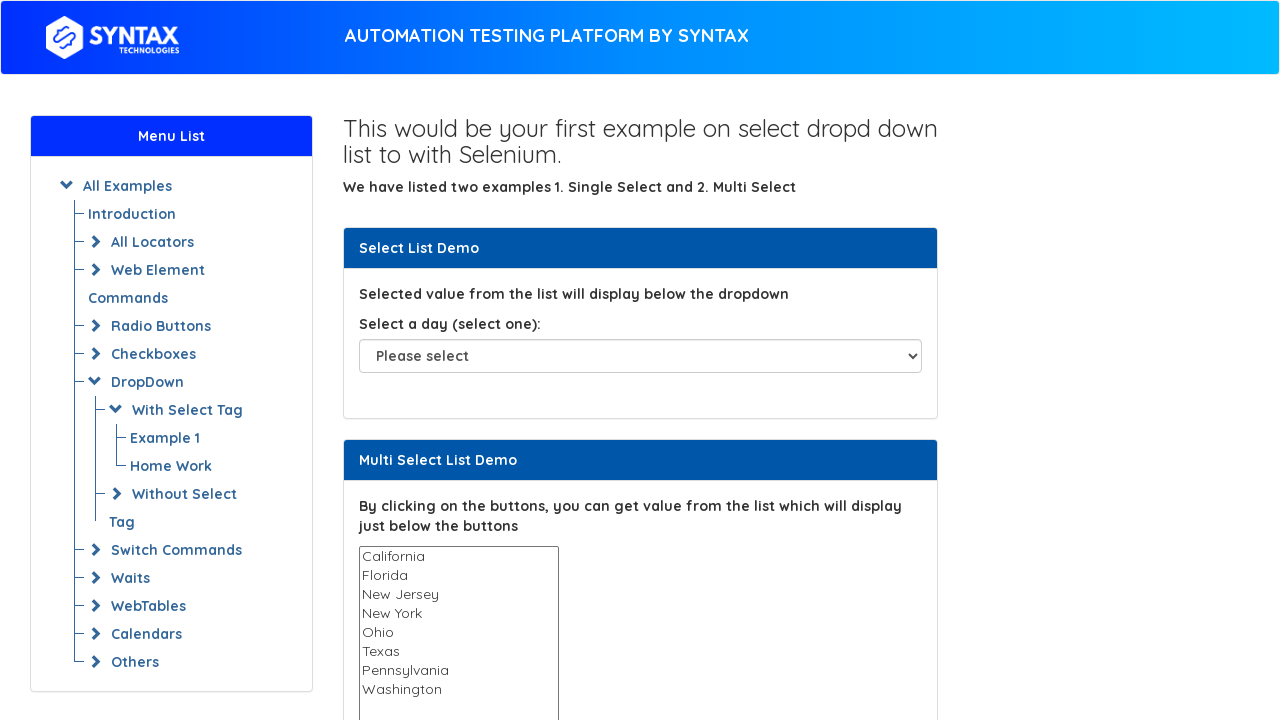

Located all option elements in the dropdown
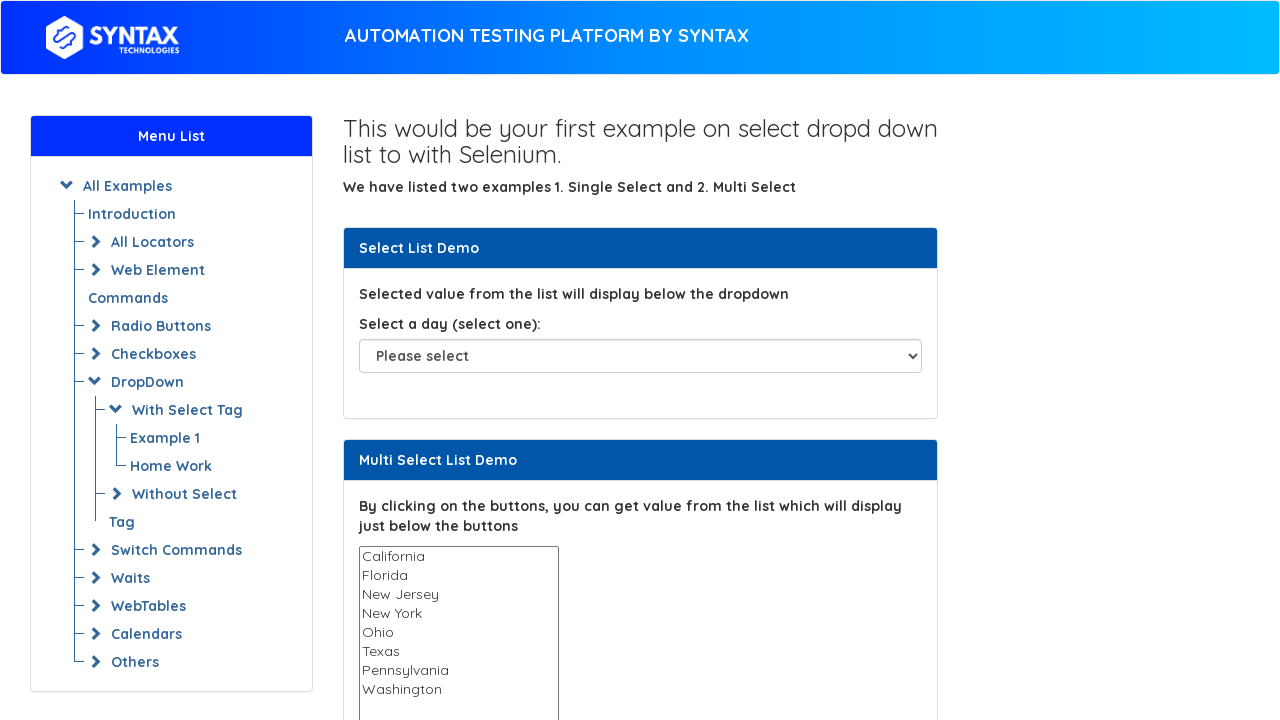

Counted 8 options in the dropdown
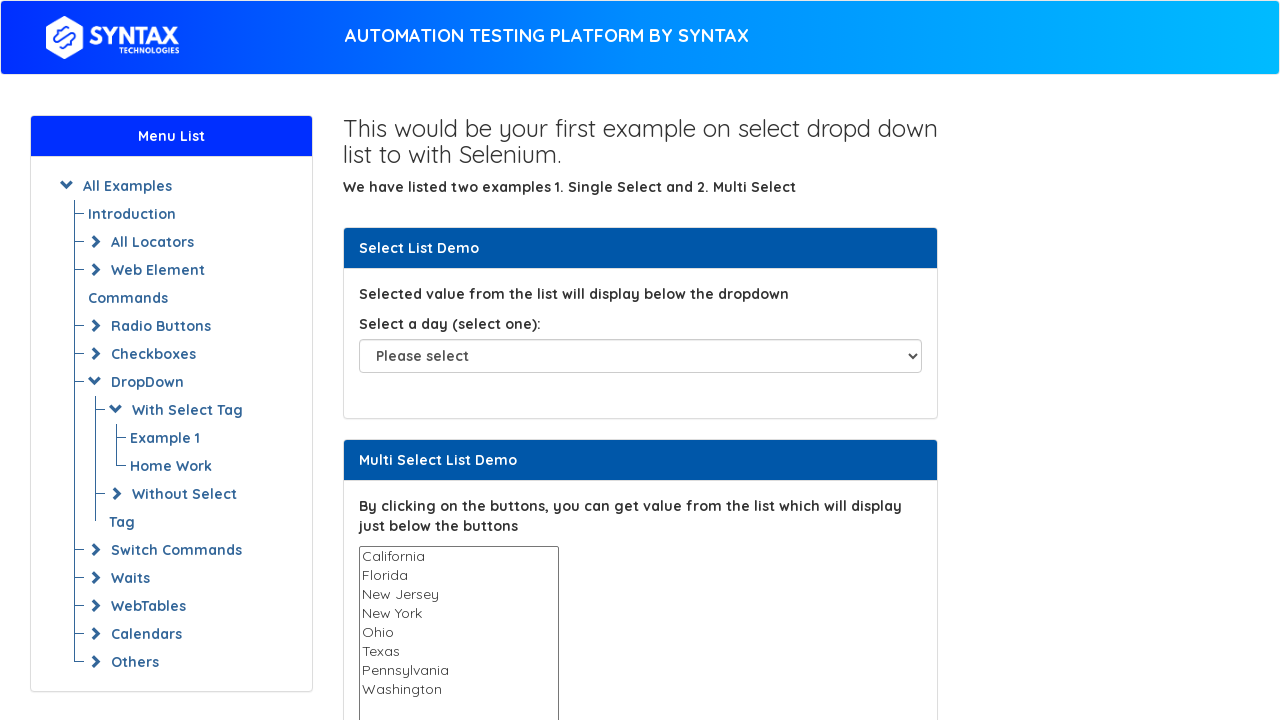

Selected dropdown option at index 0 on #select-demo
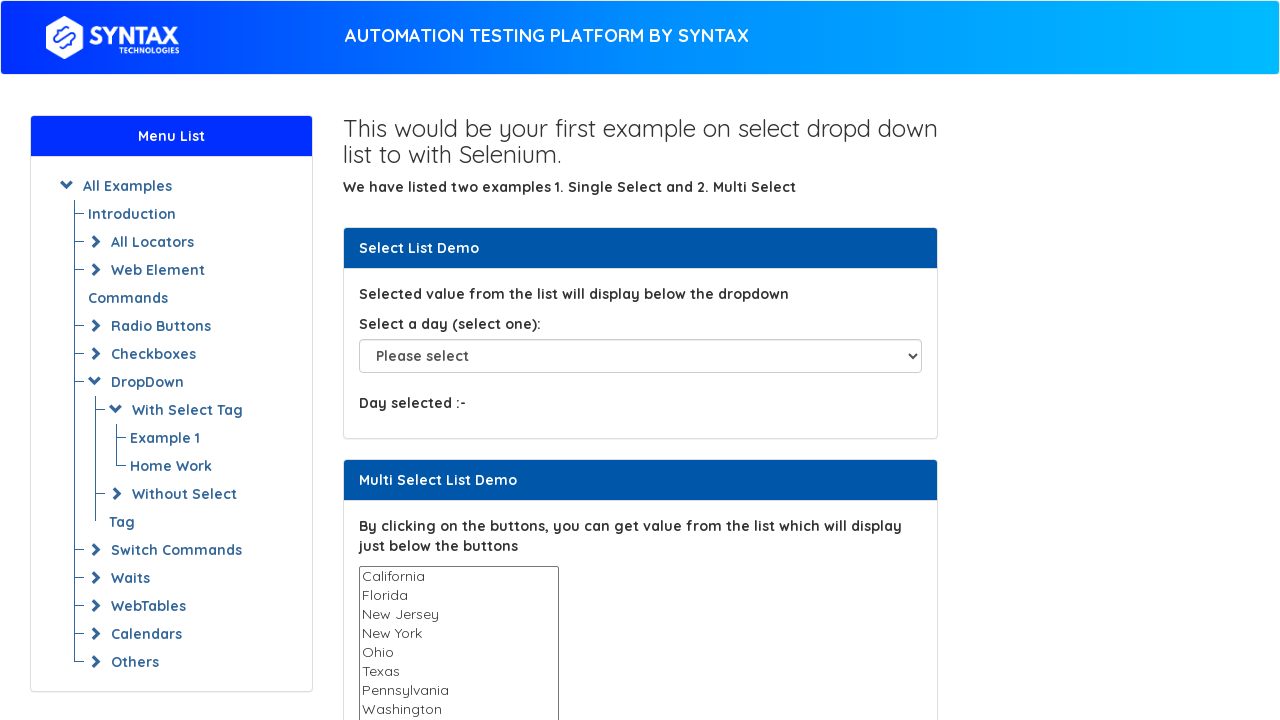

Waited 1000ms after selecting option at index 0
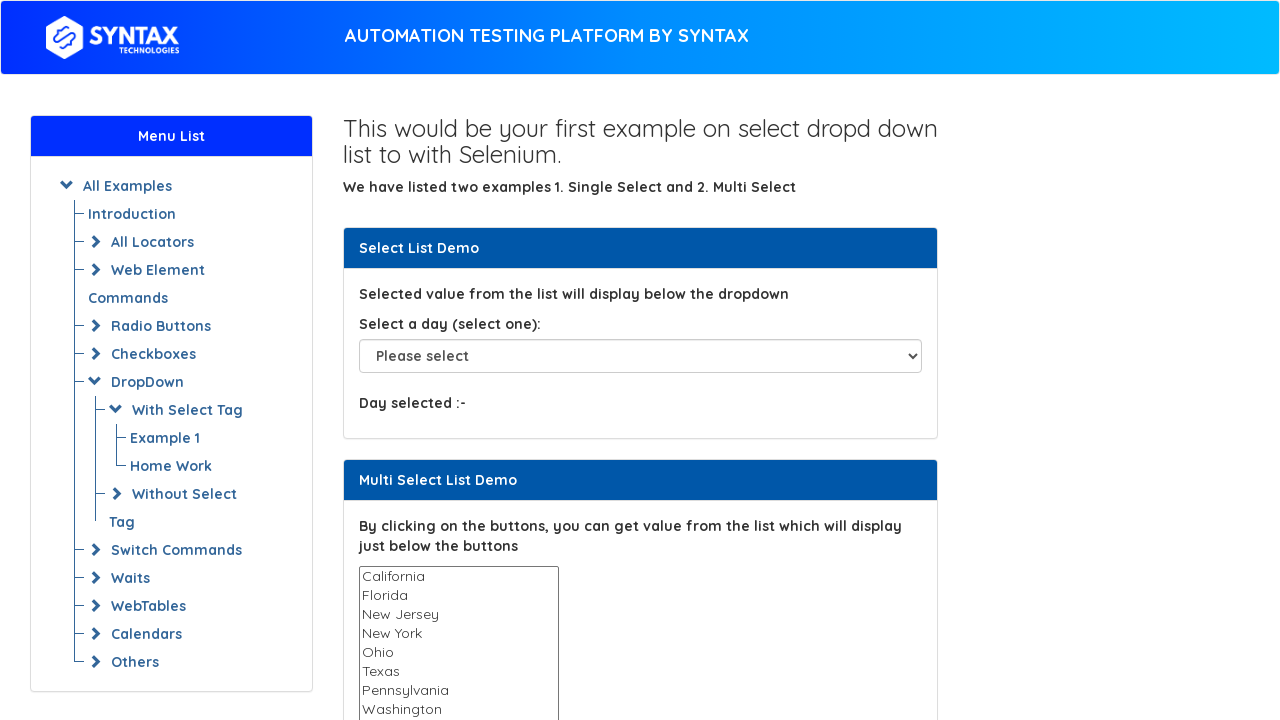

Selected dropdown option at index 1 on #select-demo
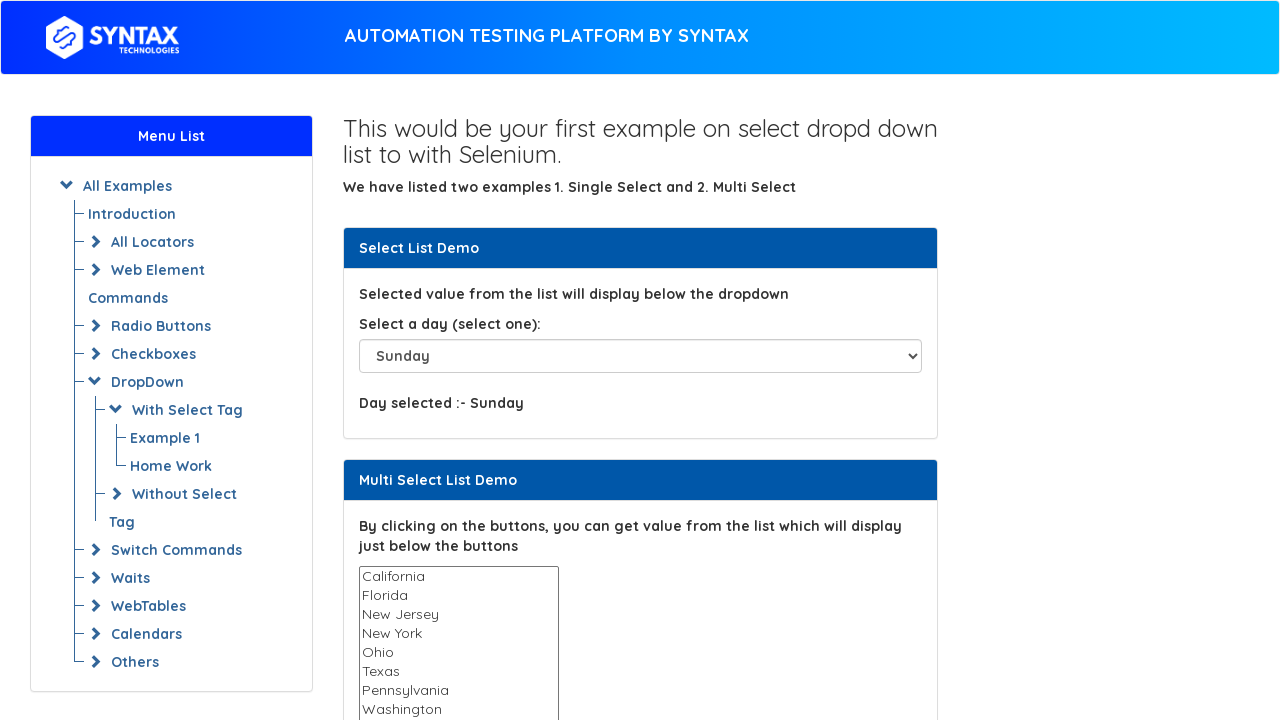

Waited 1000ms after selecting option at index 1
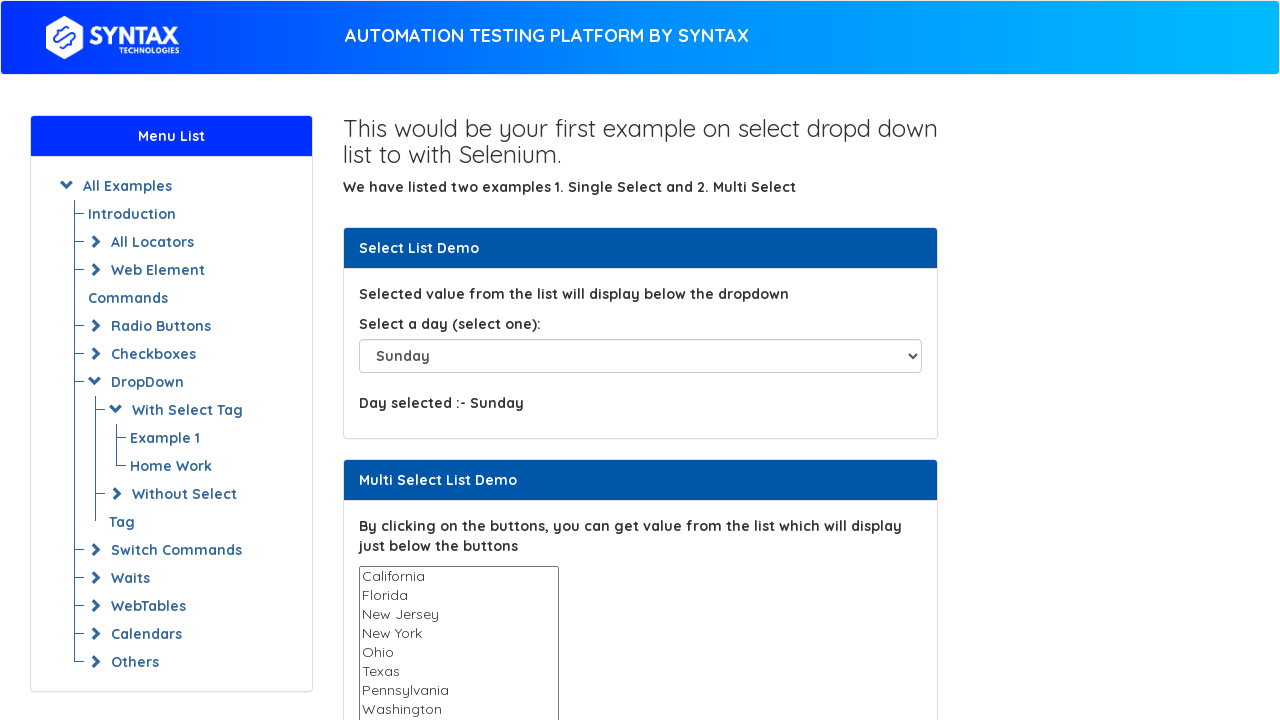

Selected dropdown option at index 2 on #select-demo
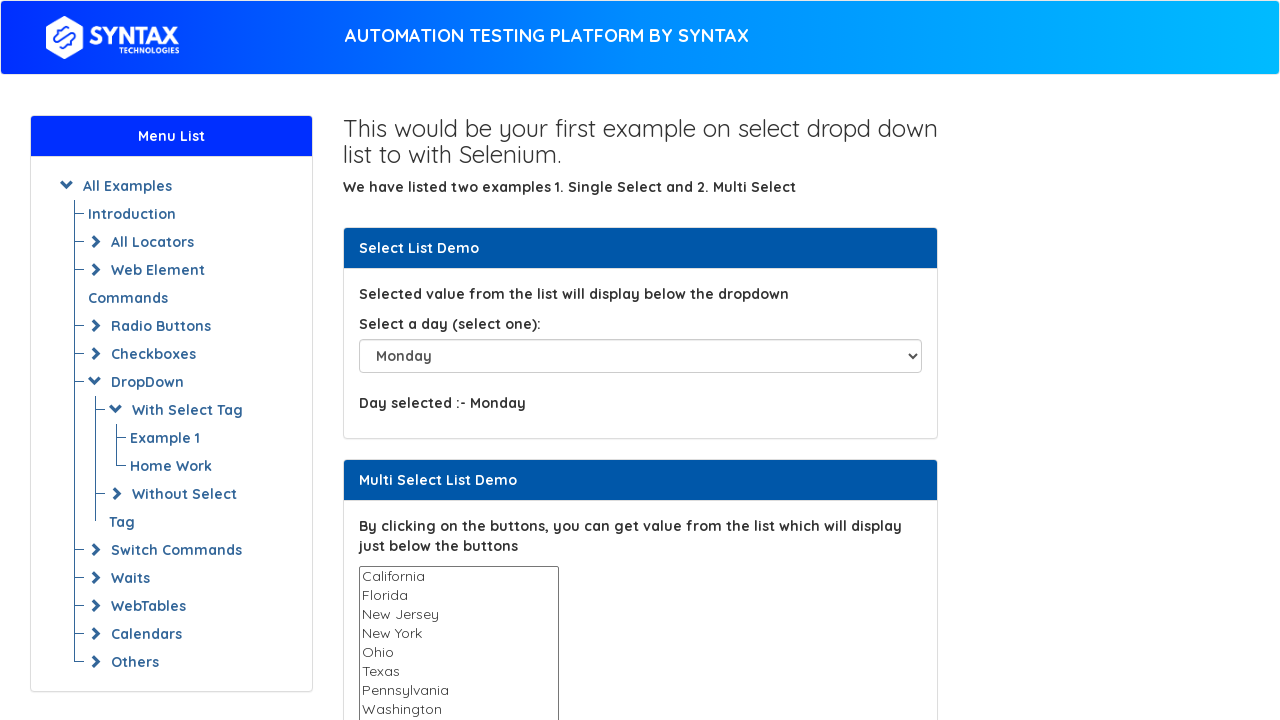

Waited 1000ms after selecting option at index 2
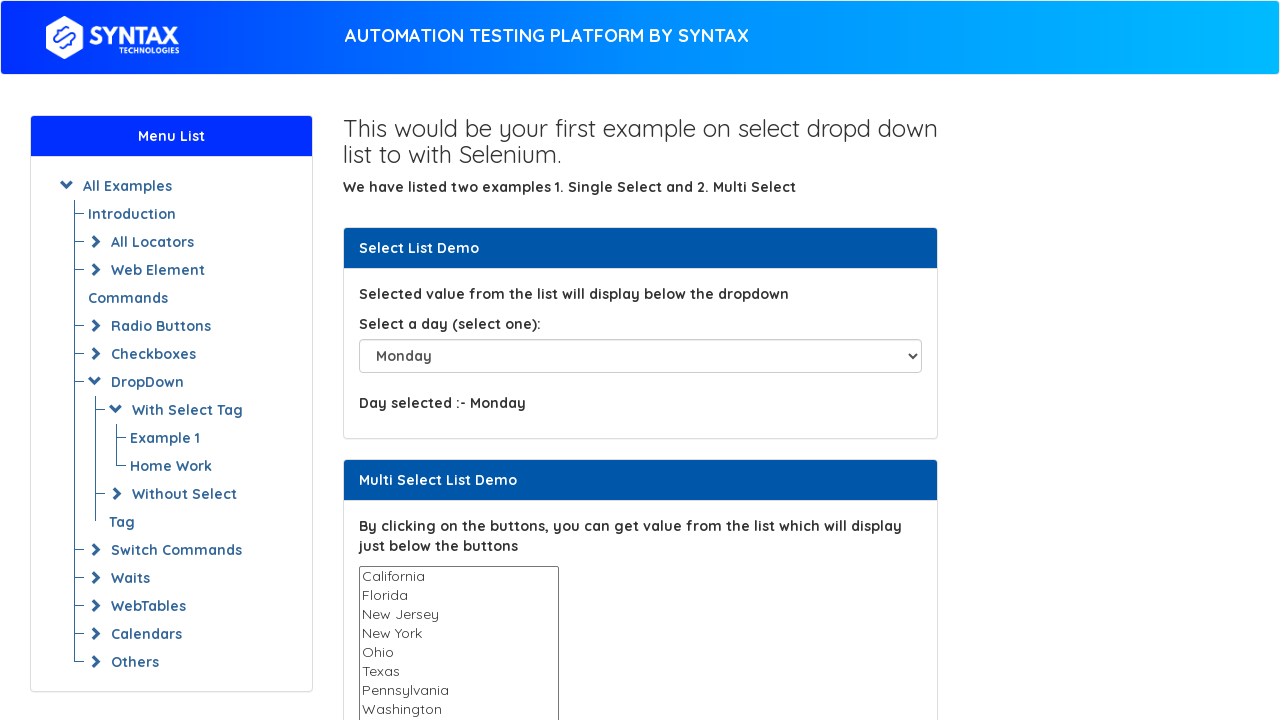

Selected dropdown option at index 3 on #select-demo
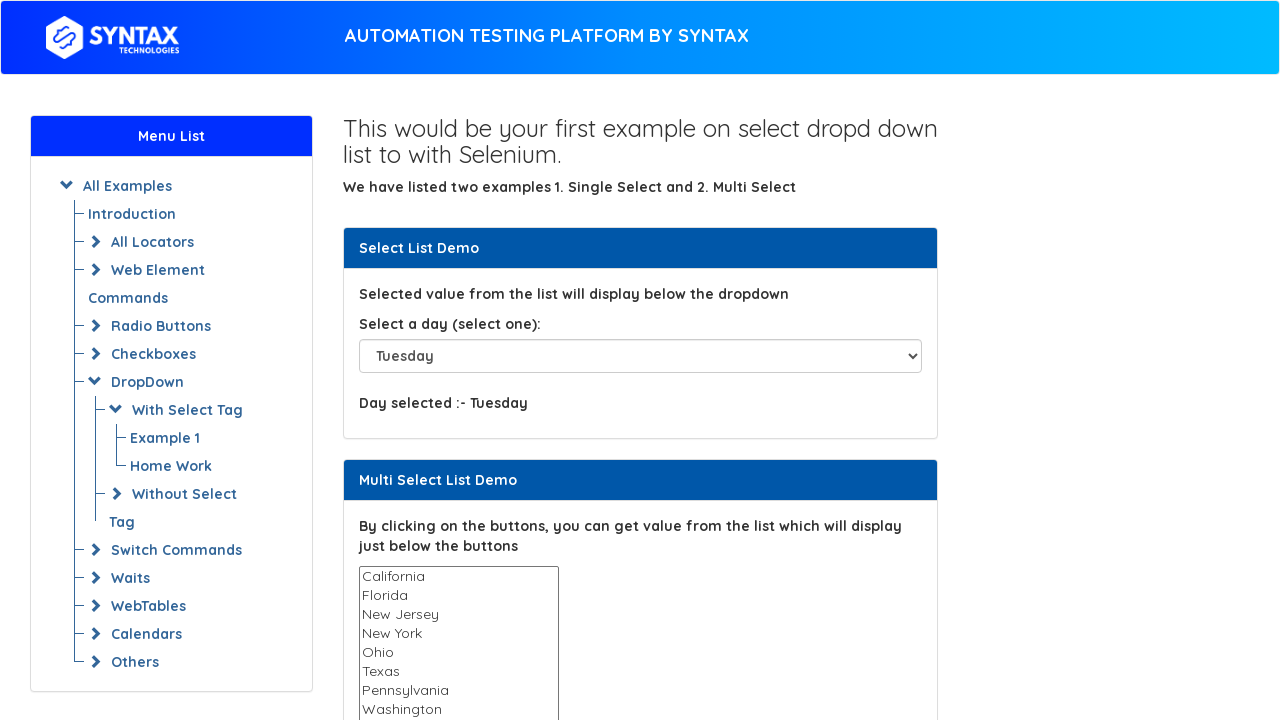

Waited 1000ms after selecting option at index 3
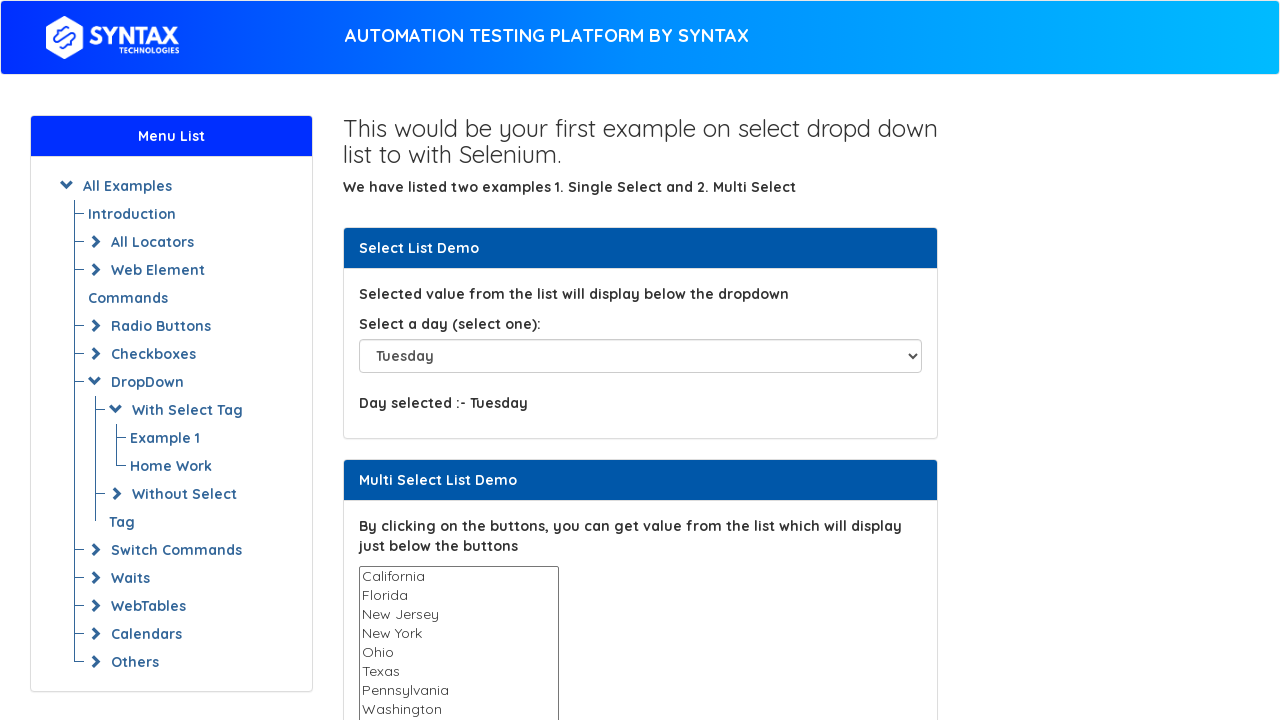

Selected dropdown option at index 4 on #select-demo
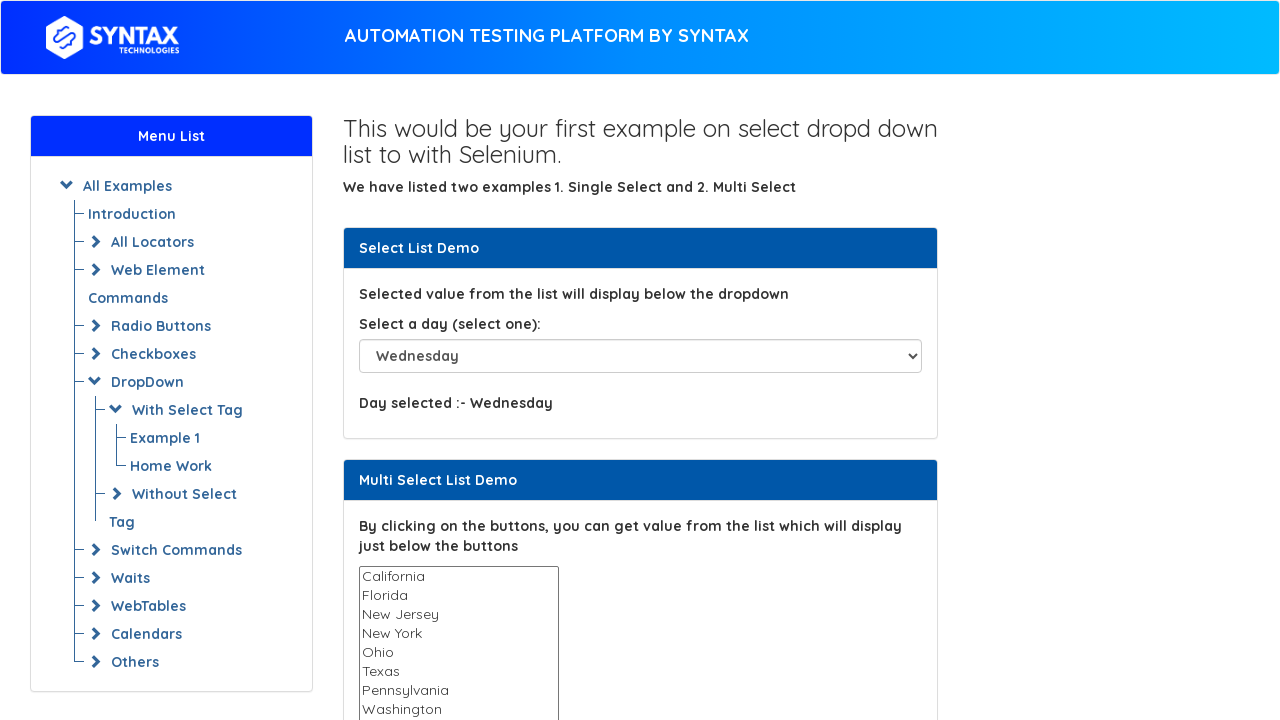

Waited 1000ms after selecting option at index 4
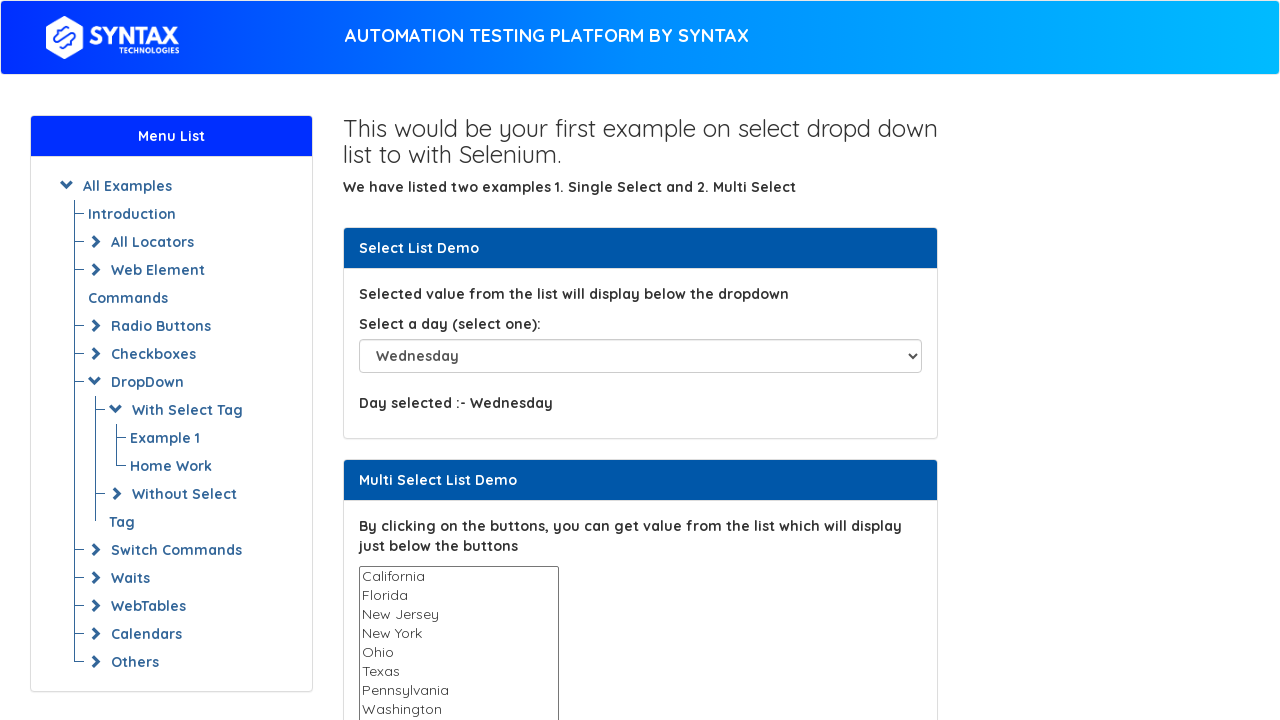

Selected dropdown option at index 5 on #select-demo
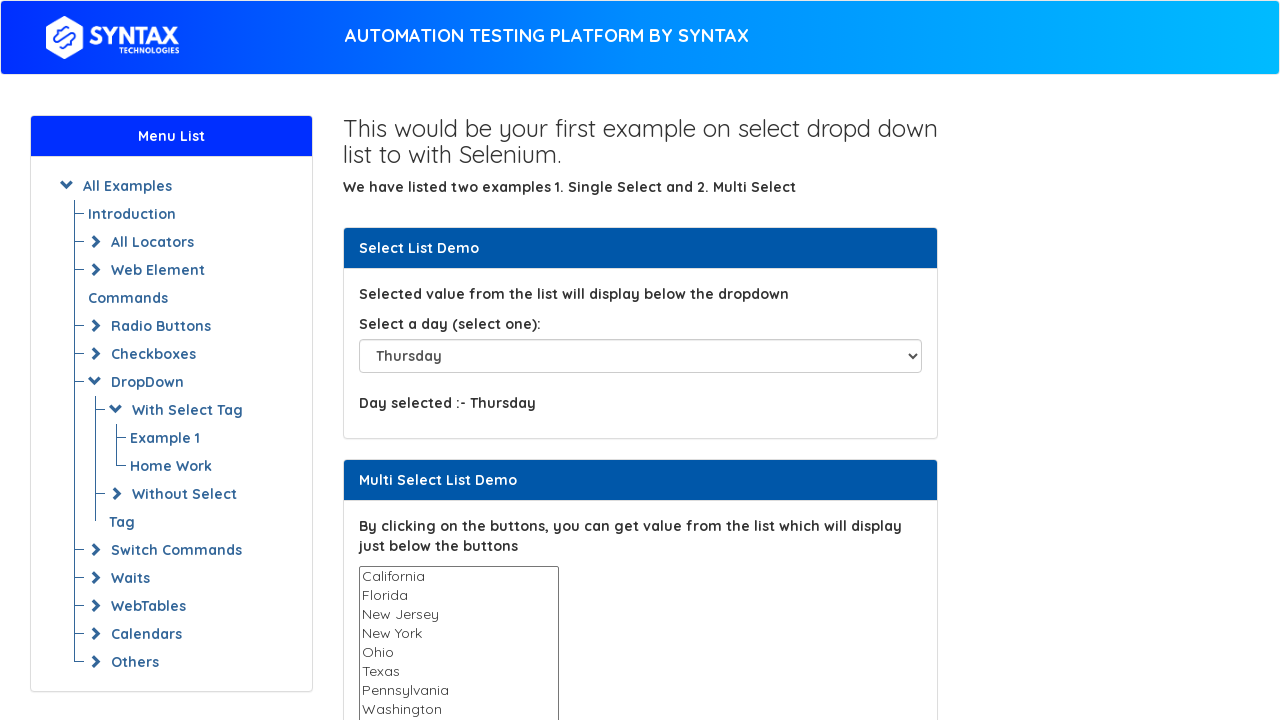

Waited 1000ms after selecting option at index 5
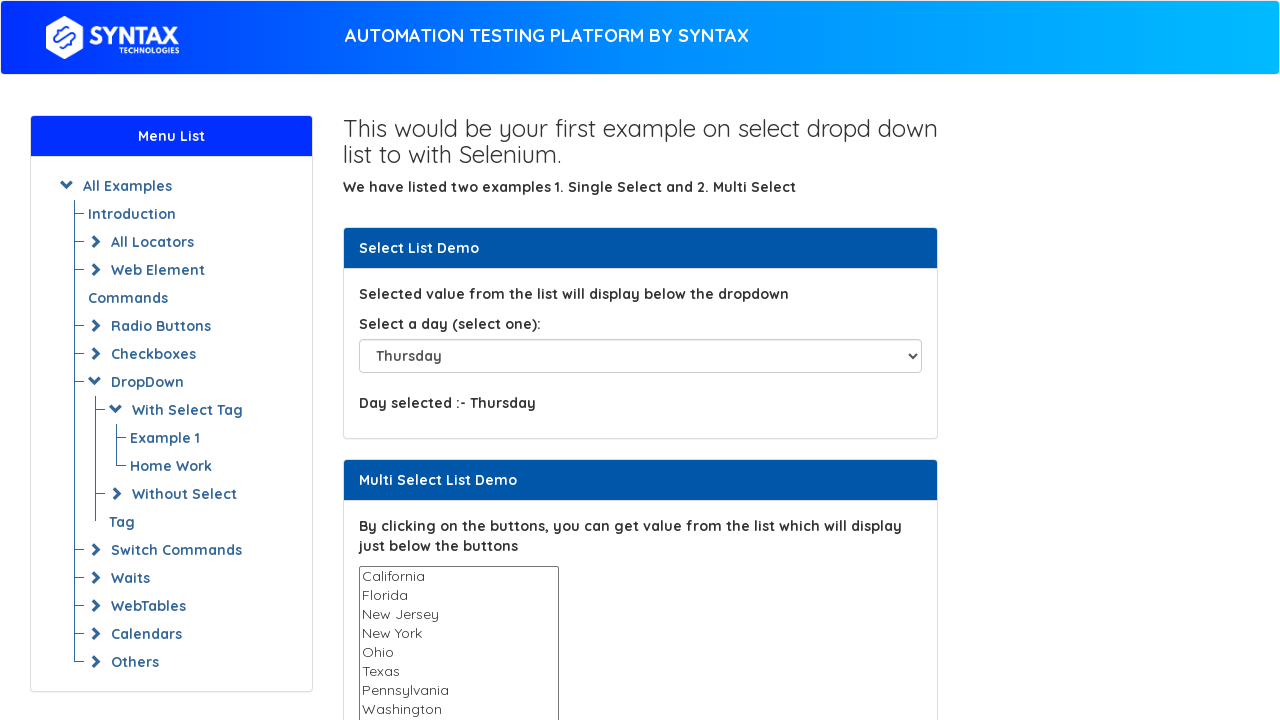

Selected dropdown option at index 6 on #select-demo
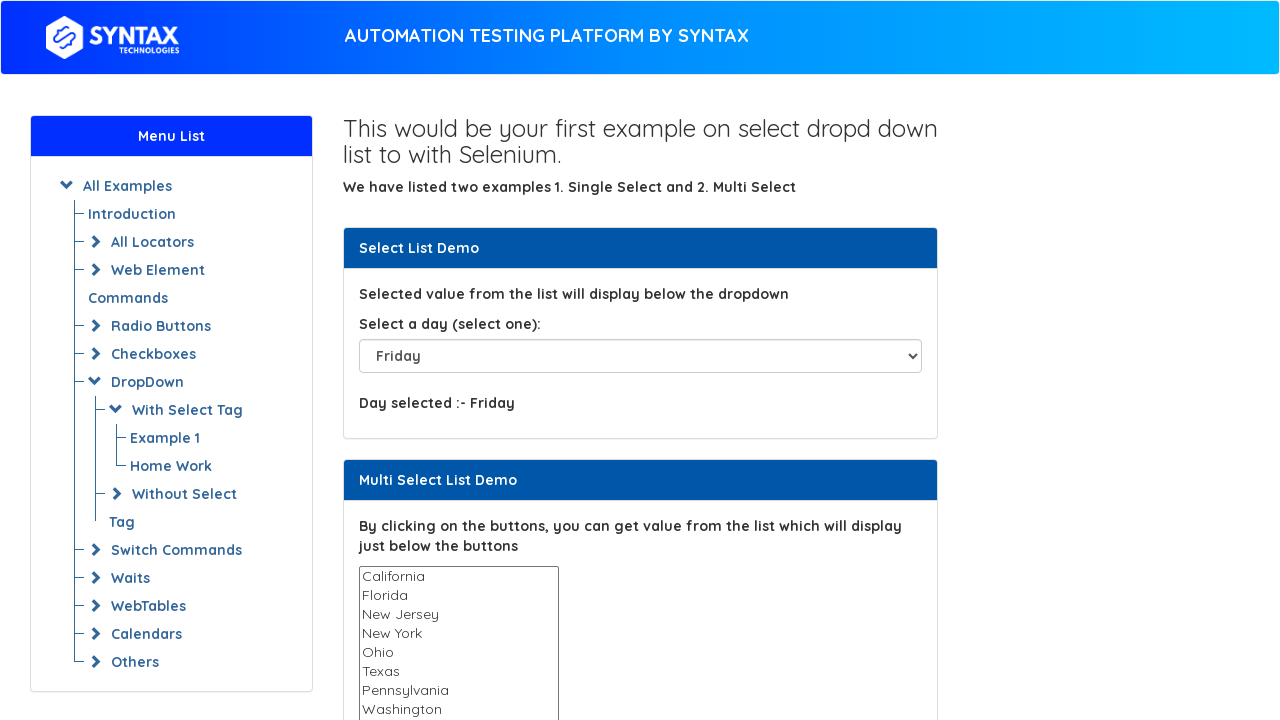

Waited 1000ms after selecting option at index 6
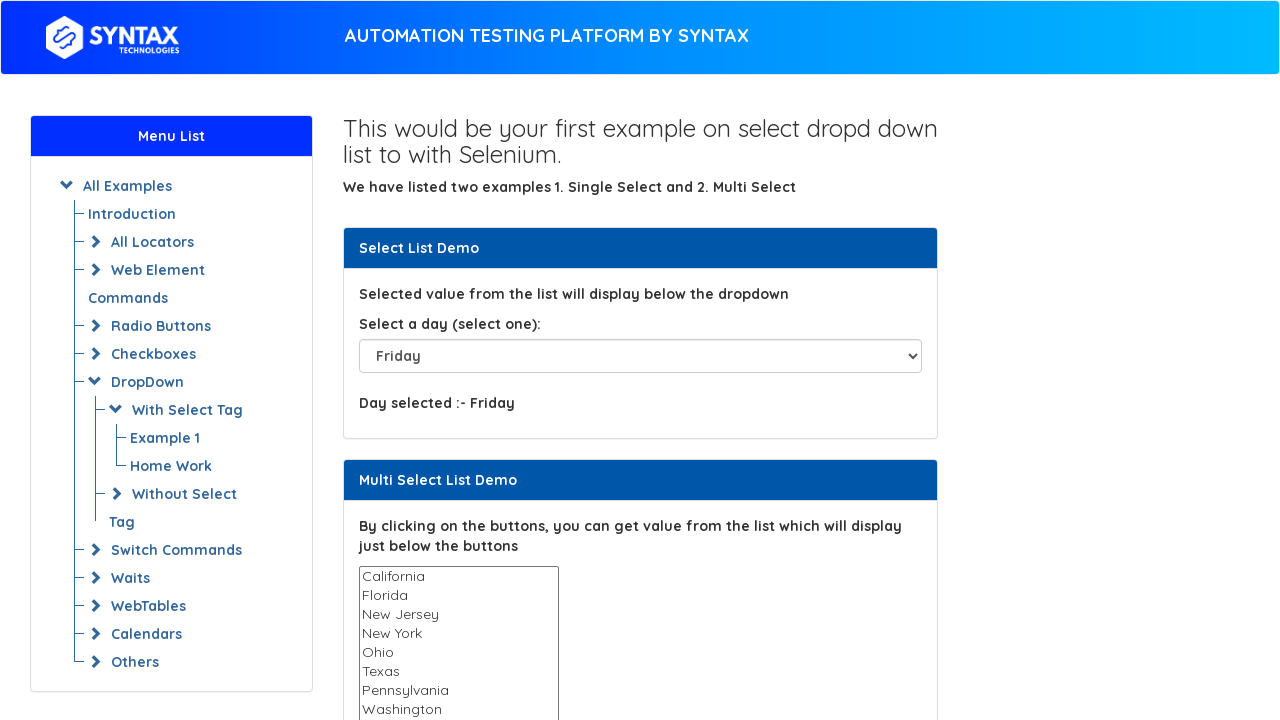

Selected dropdown option at index 7 on #select-demo
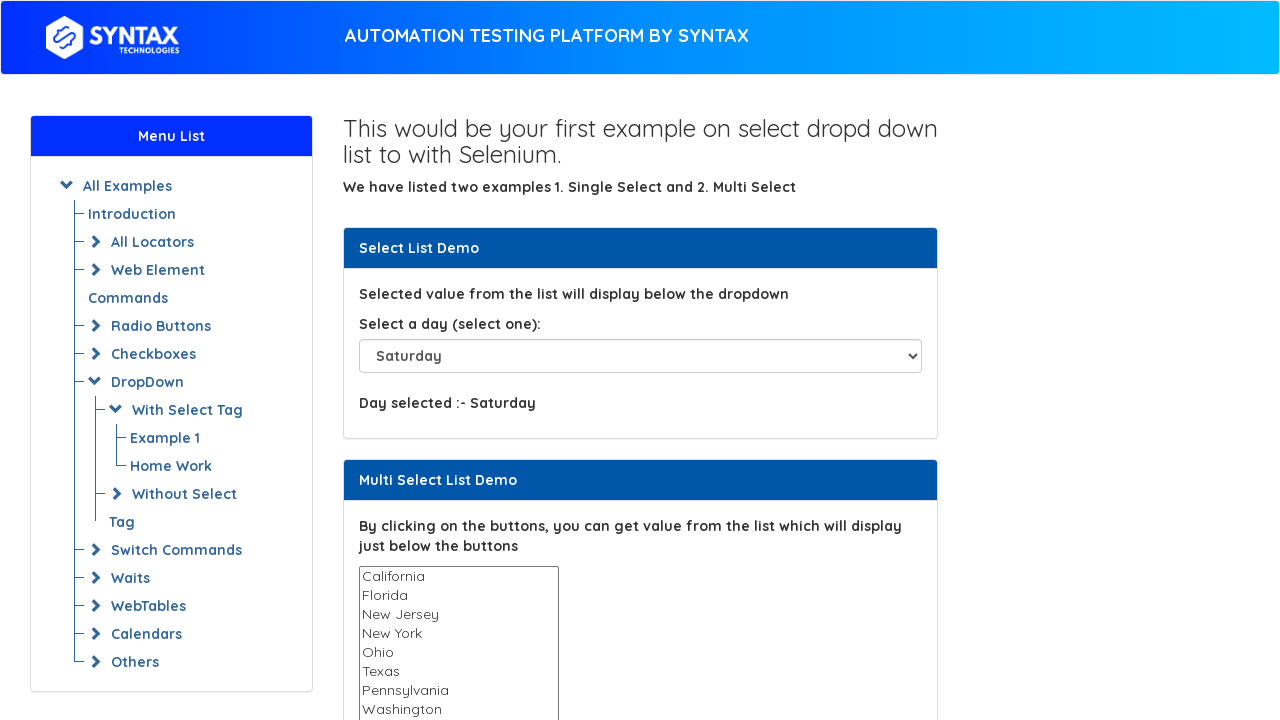

Waited 1000ms after selecting option at index 7
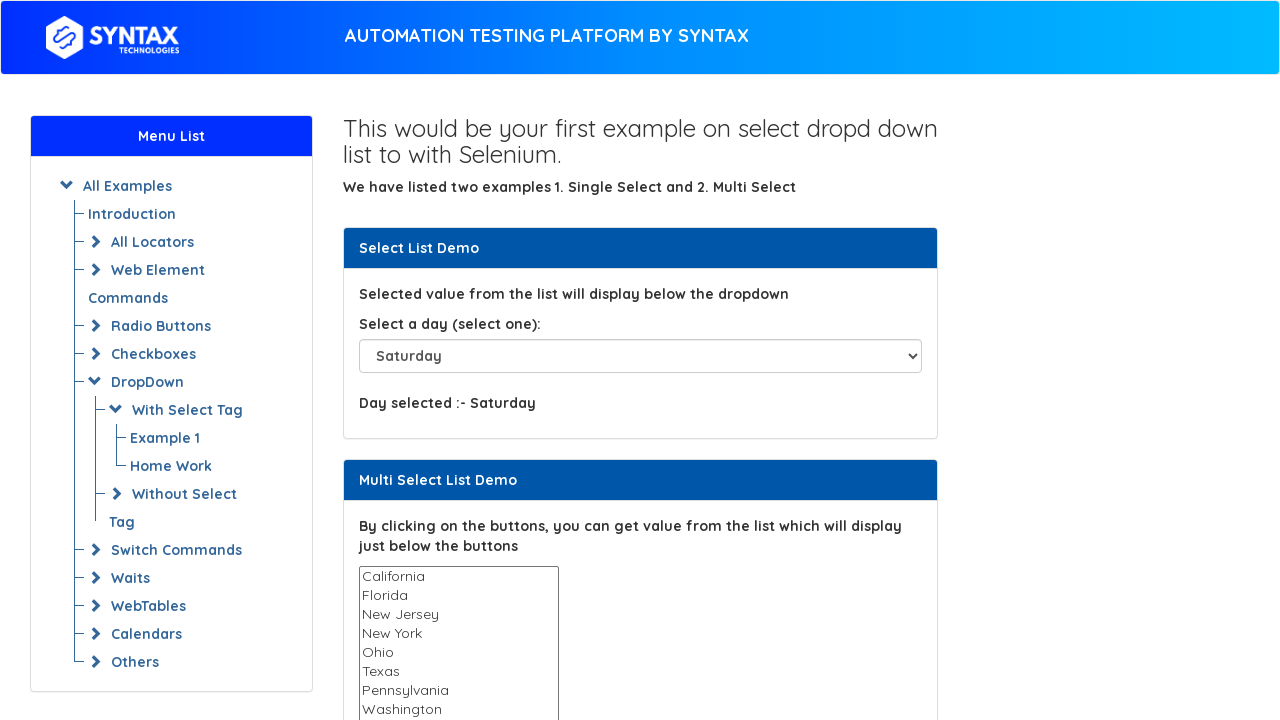

Selected dropdown option by value 'Sunday' on #select-demo
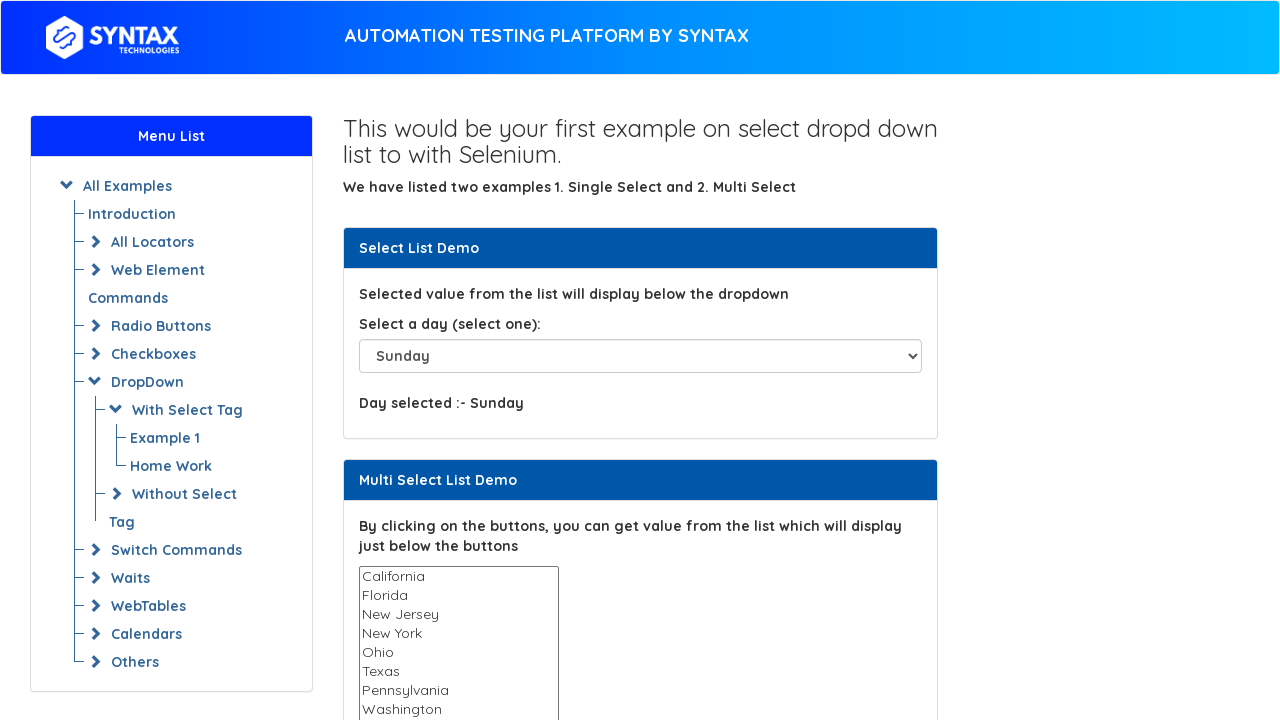

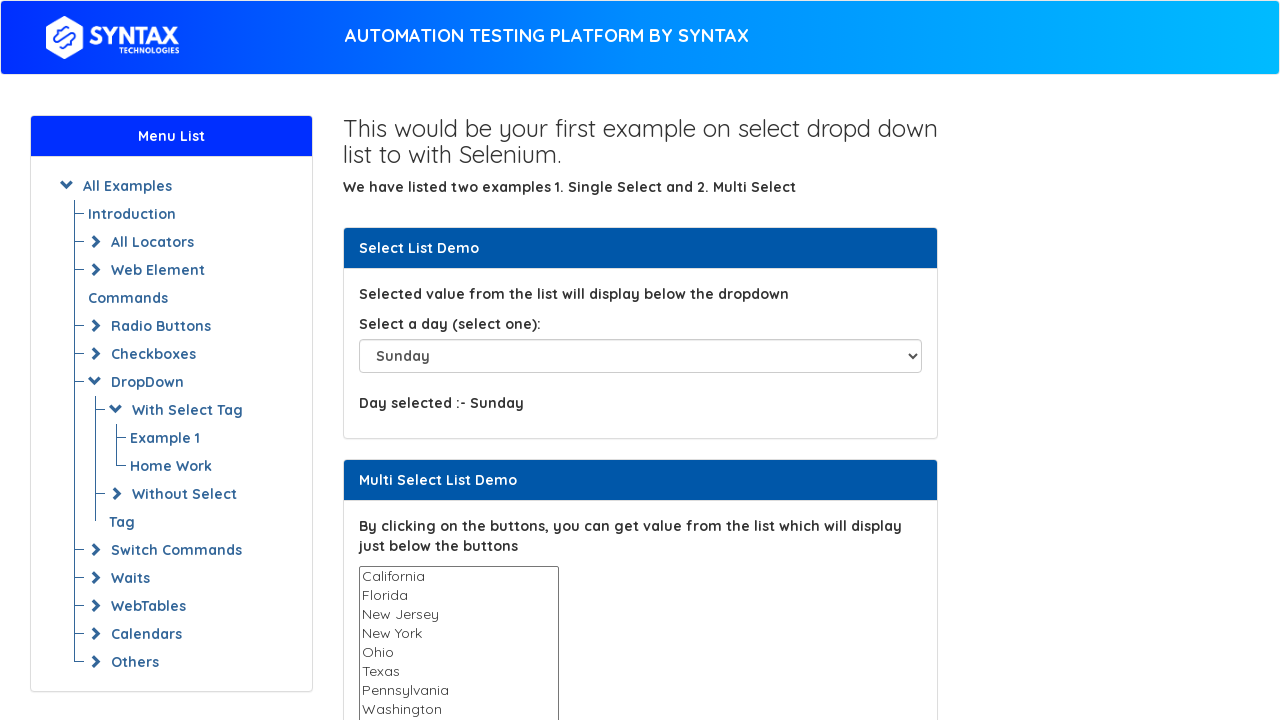